Tests calculator multiplication by entering two numbers, selecting multiplication operator, and verifying the result

Starting URL: https://juliemr.github.io/protractor-demo/

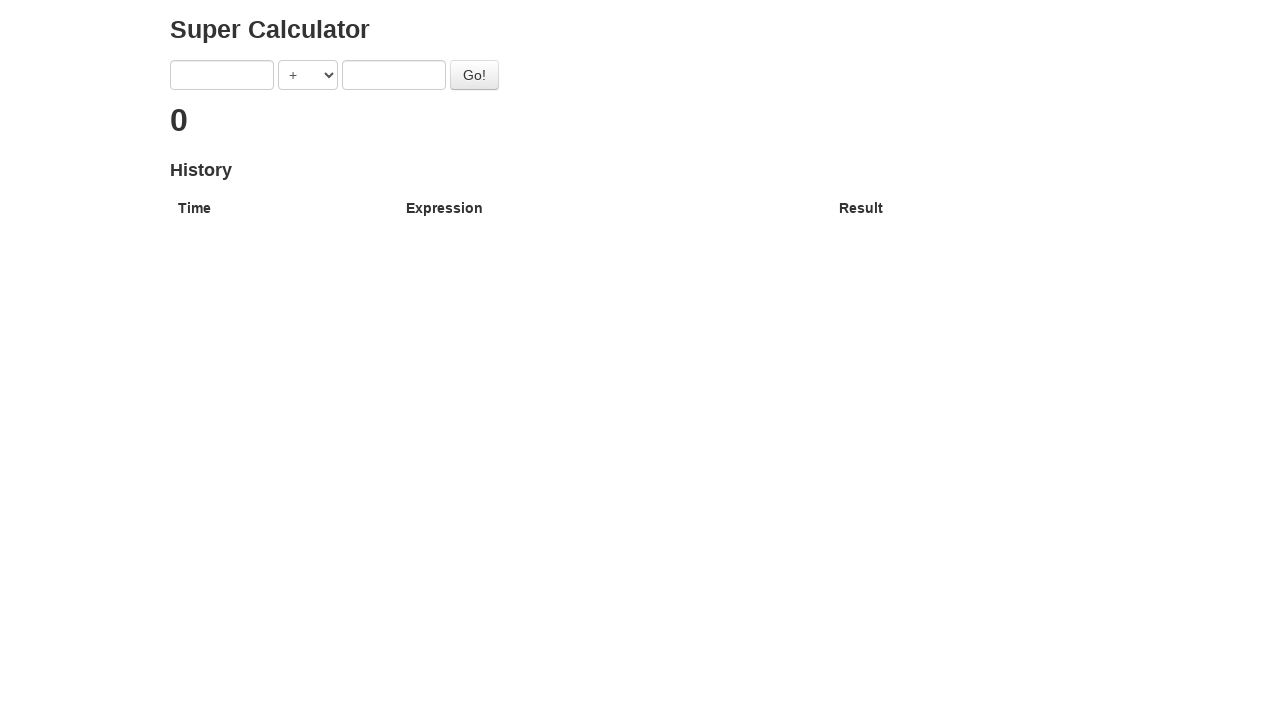

Navigated to calculator demo page
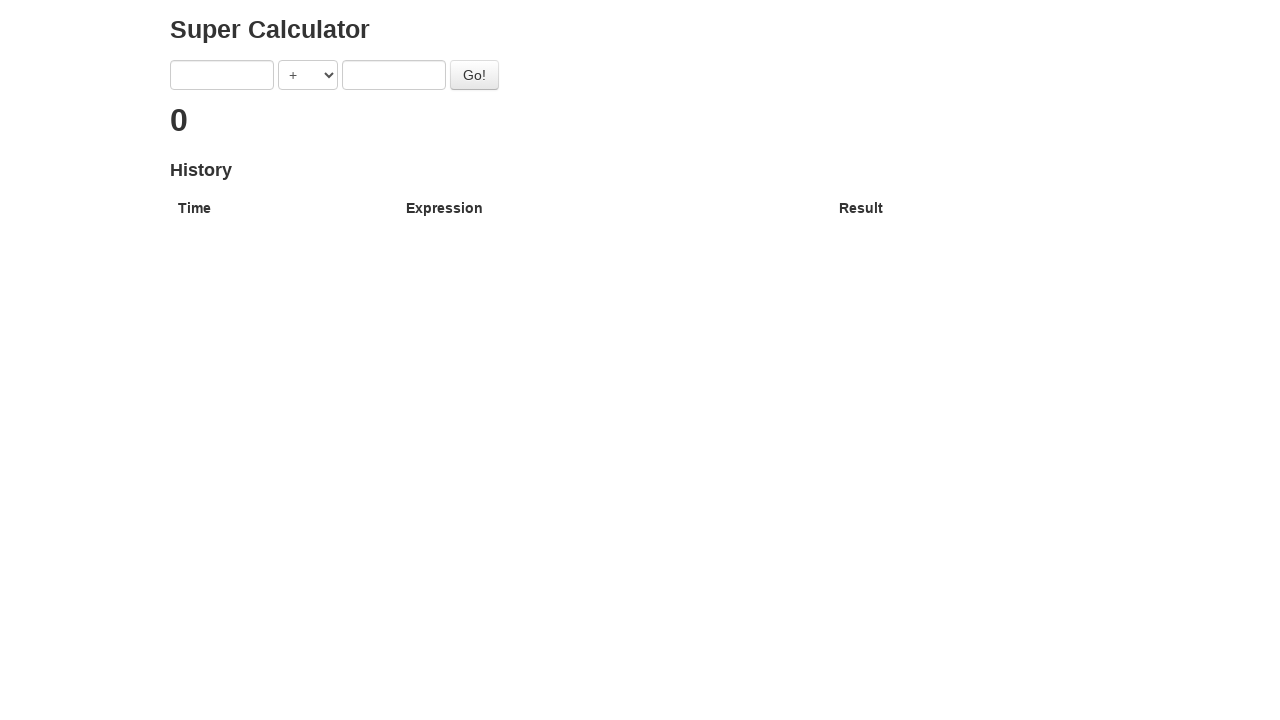

Entered first number: 1 on [ng-model=first]
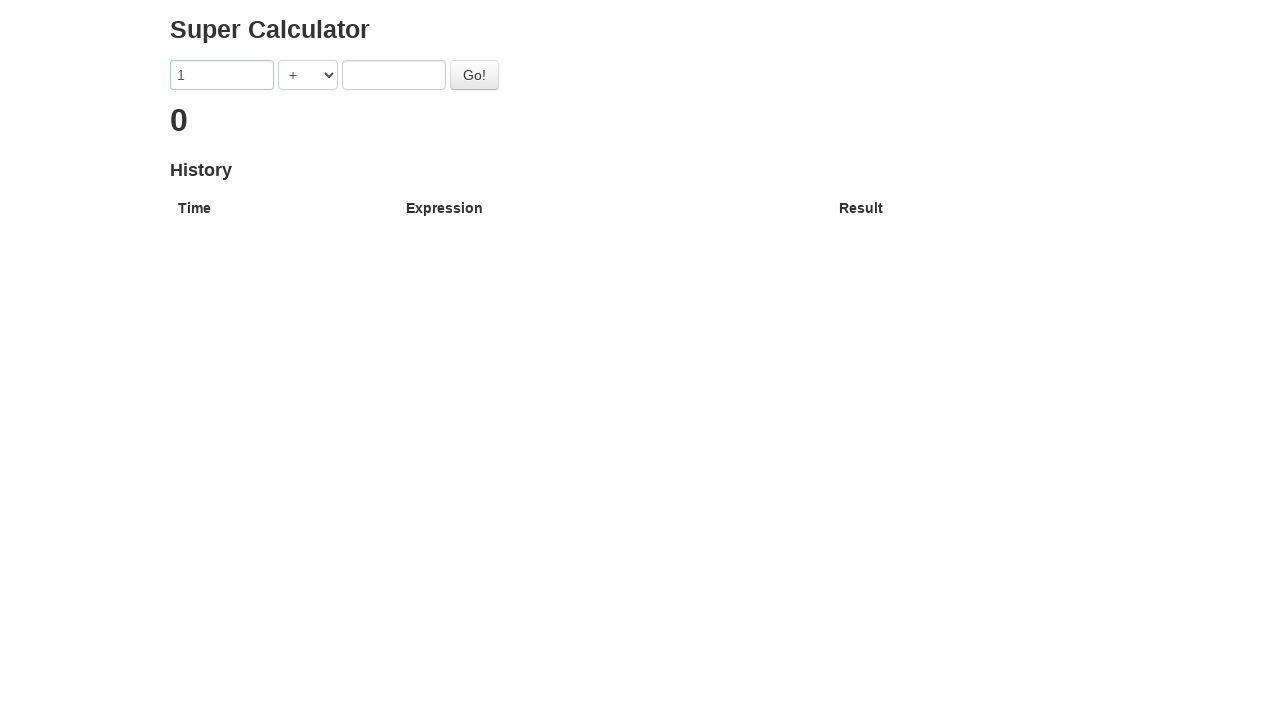

Entered second number: 1 on [ng-model=second]
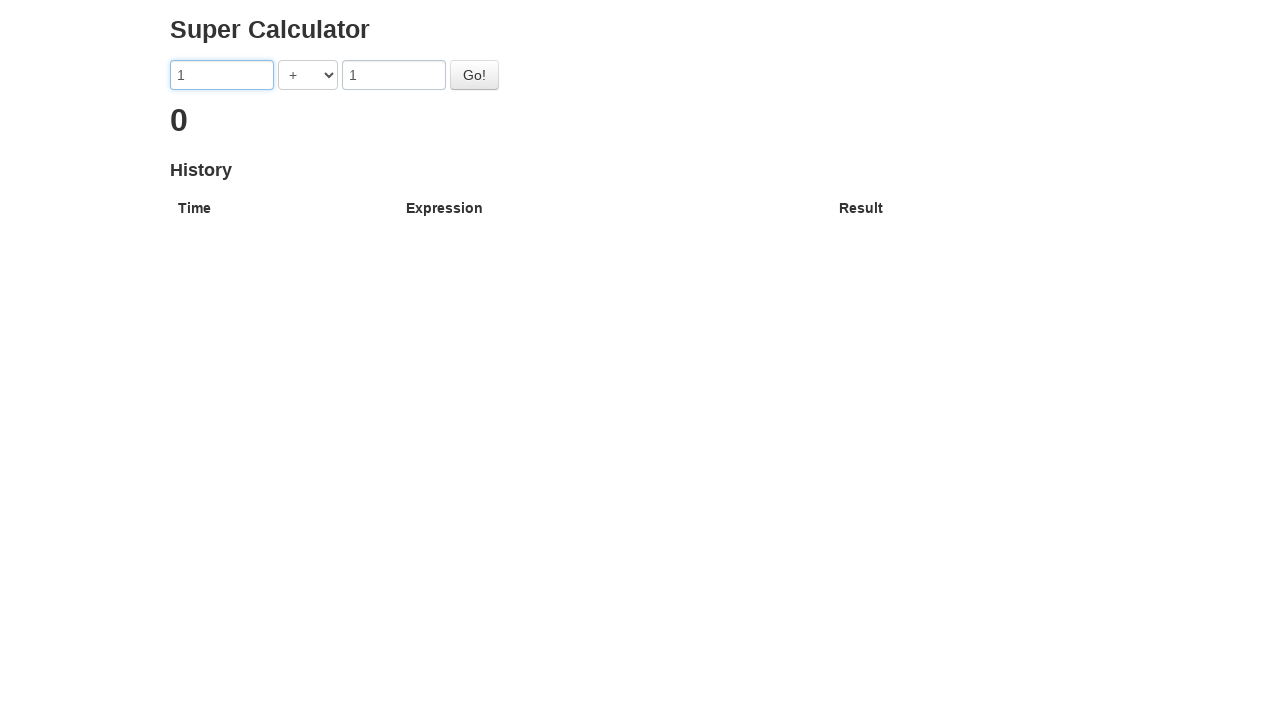

Selected multiplication operator on [ng-model=operator]
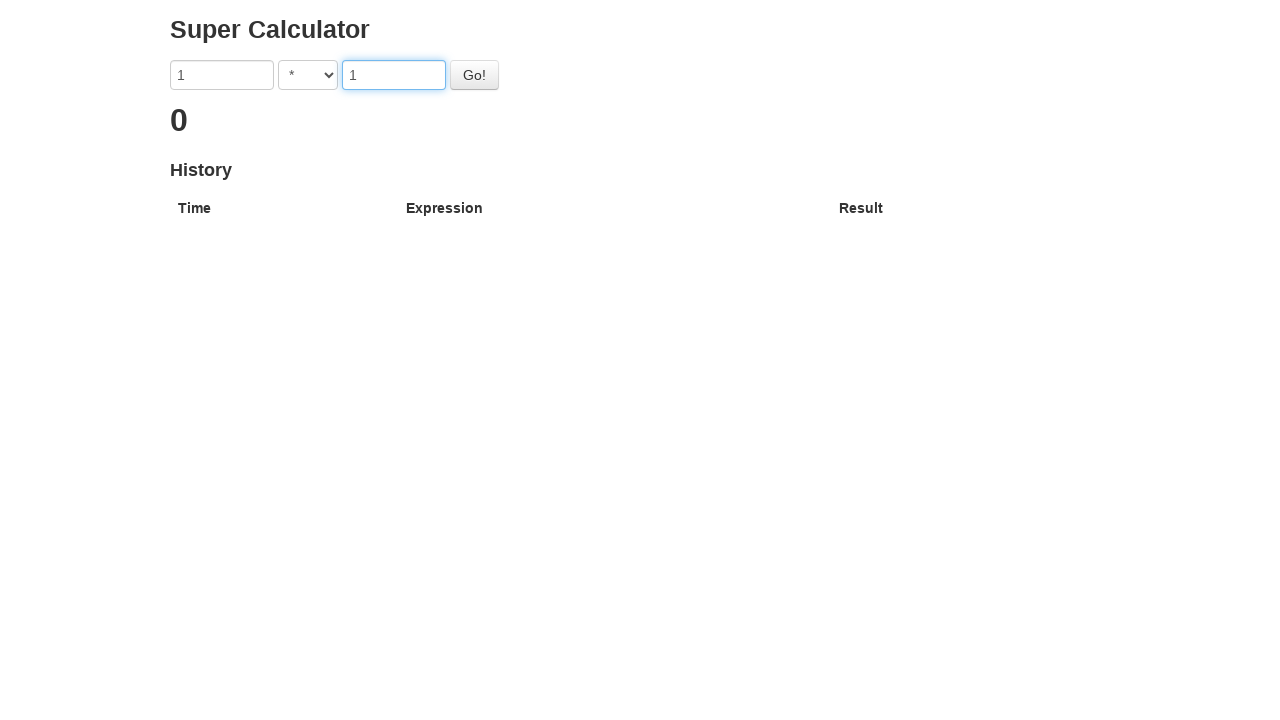

Clicked calculate button at (474, 75) on #gobutton
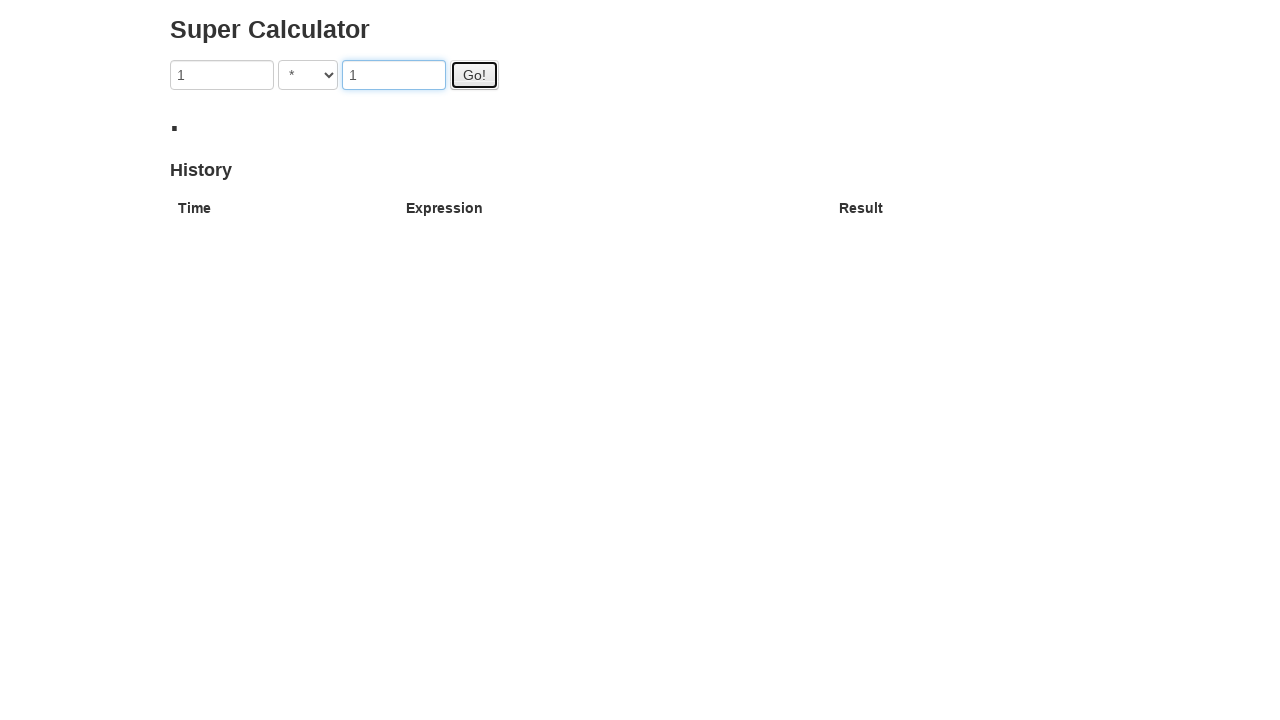

Result appeared on screen
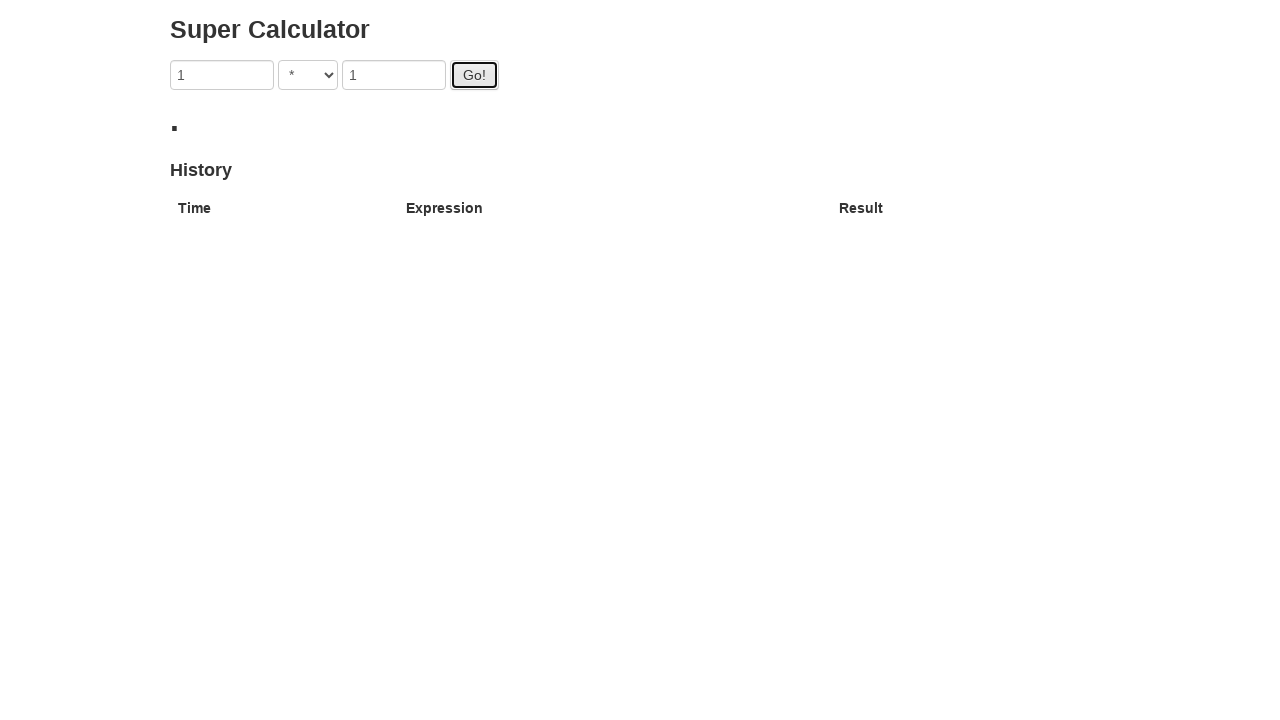

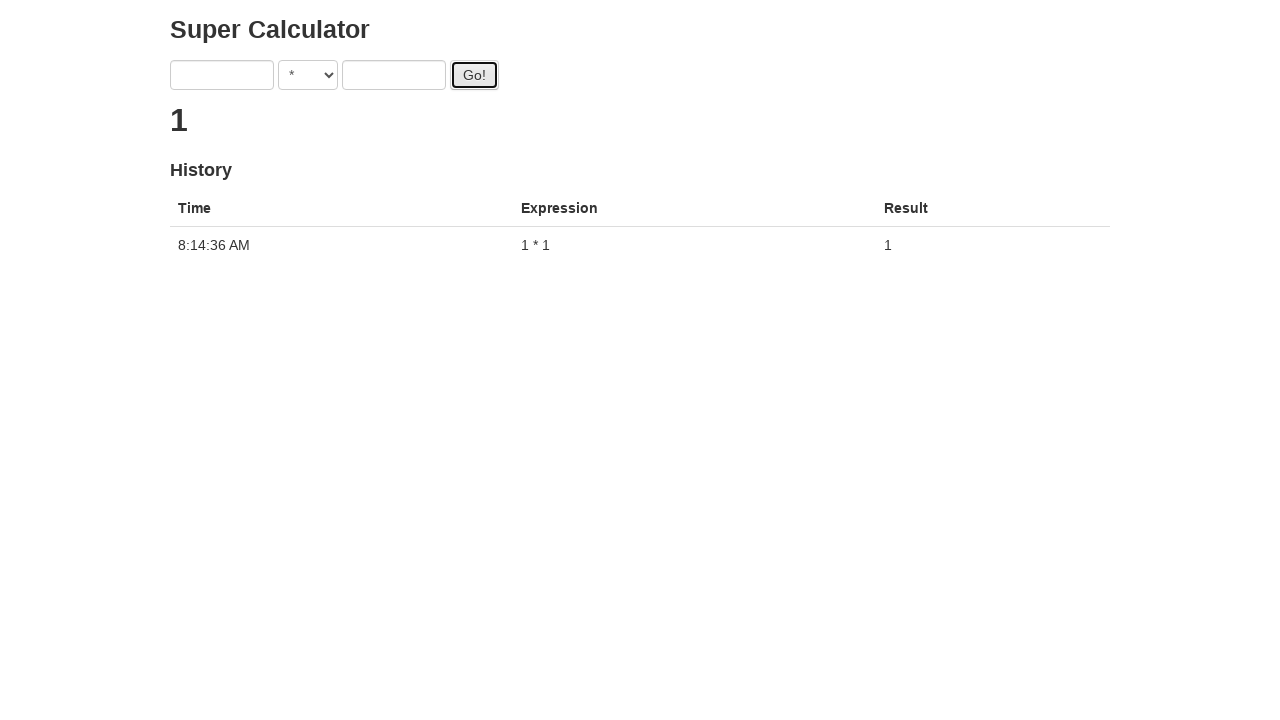